Tests forgot password form by filling in an email address and submitting the form using JavaScript

Starting URL: https://the-internet.herokuapp.com/forgot_password

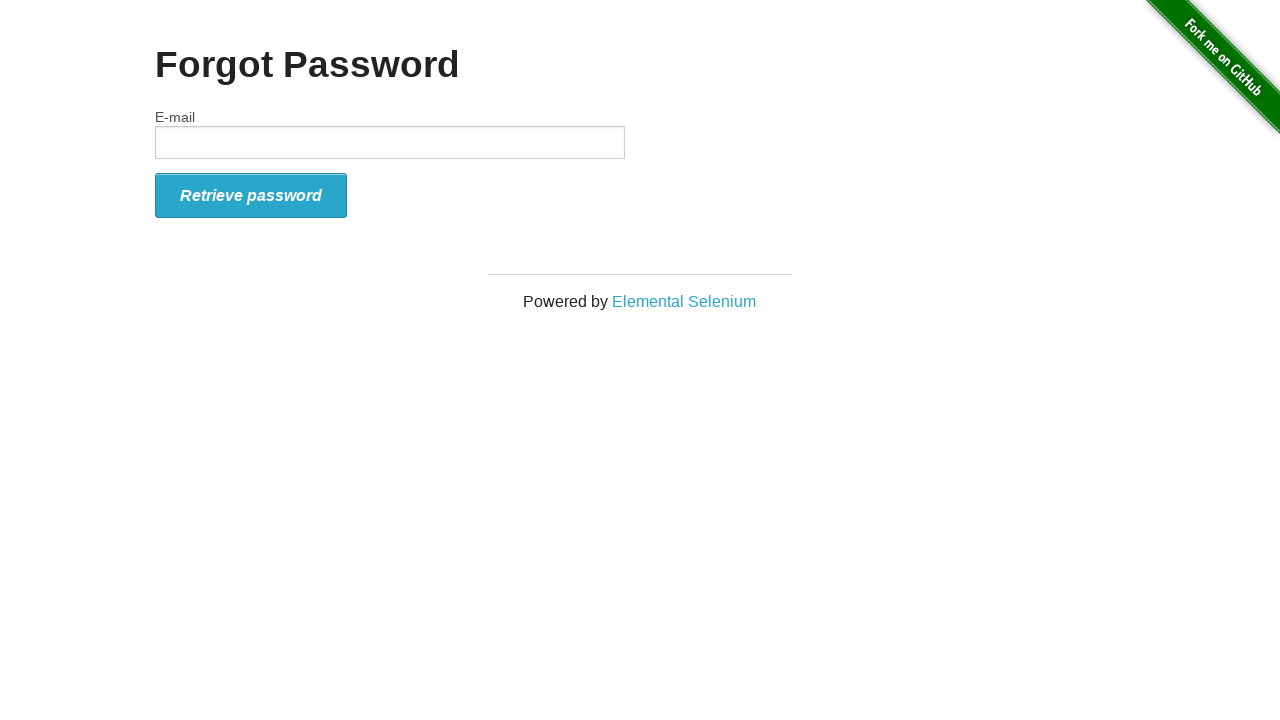

Filled email field with 'test456@example.com' using JavaScript
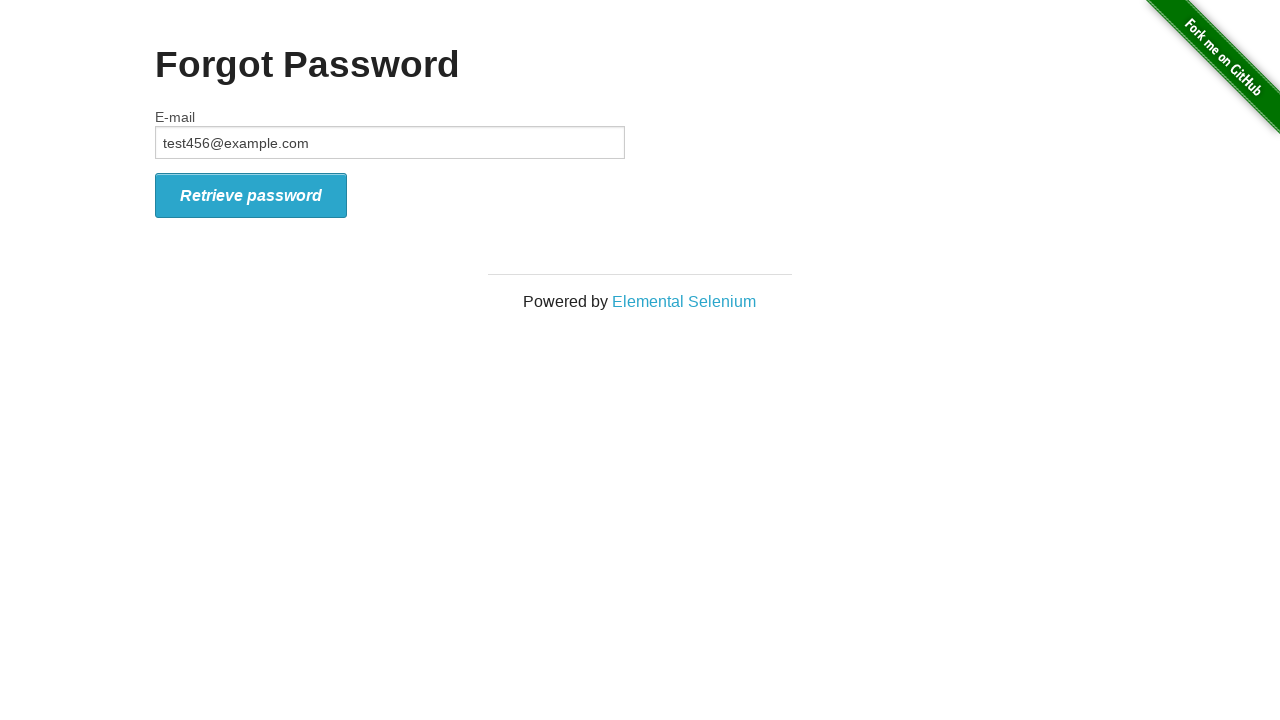

Clicked submit button using JavaScript
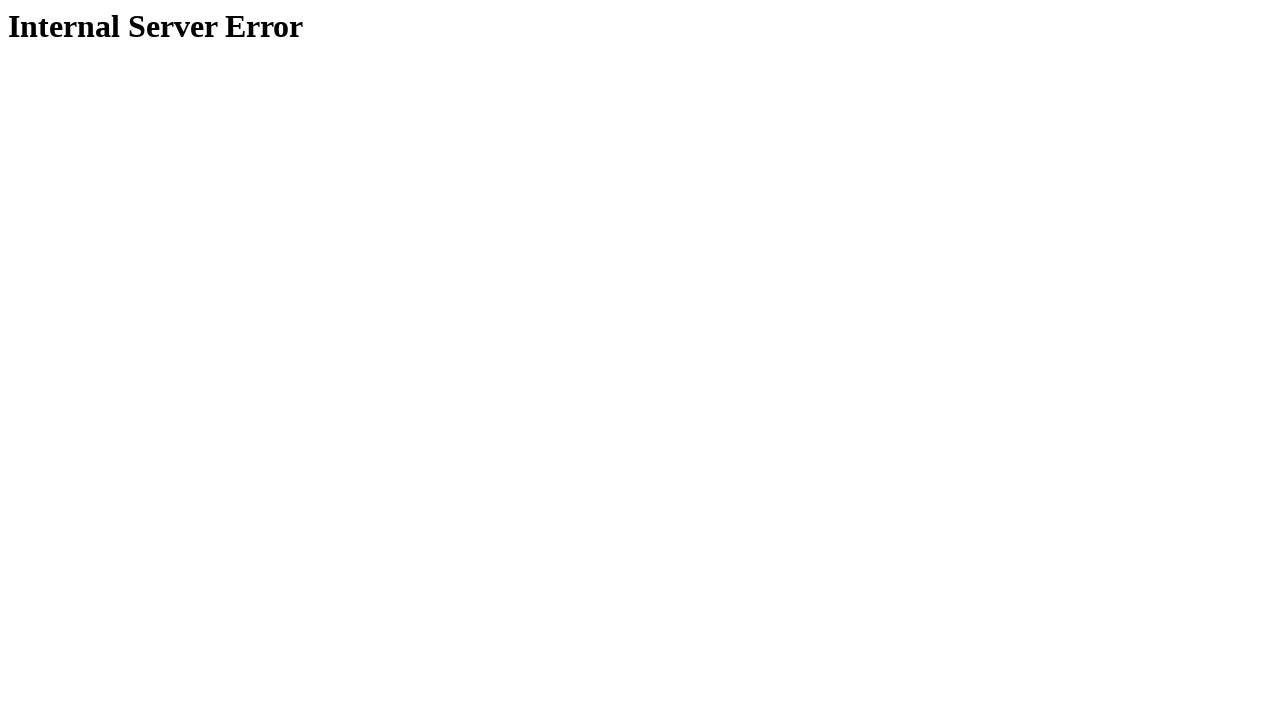

Waited for h1 heading to load
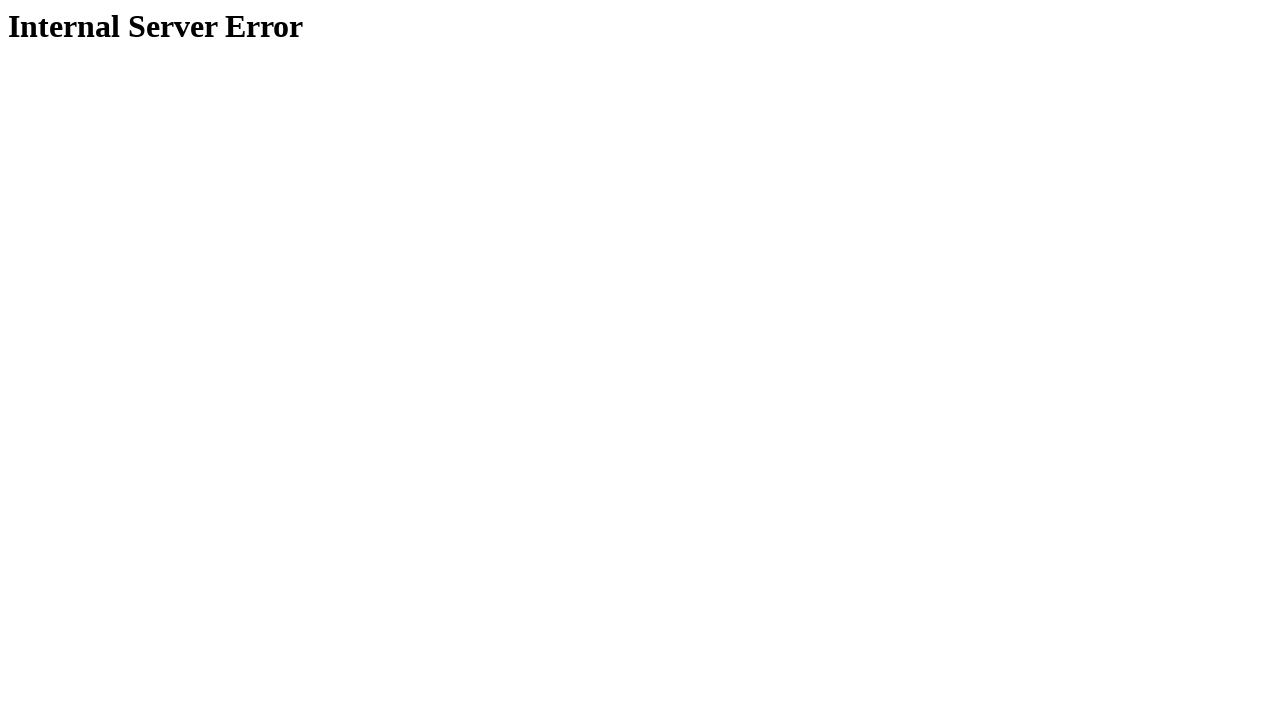

Verified that h1 heading contains 'Internal Server Error'
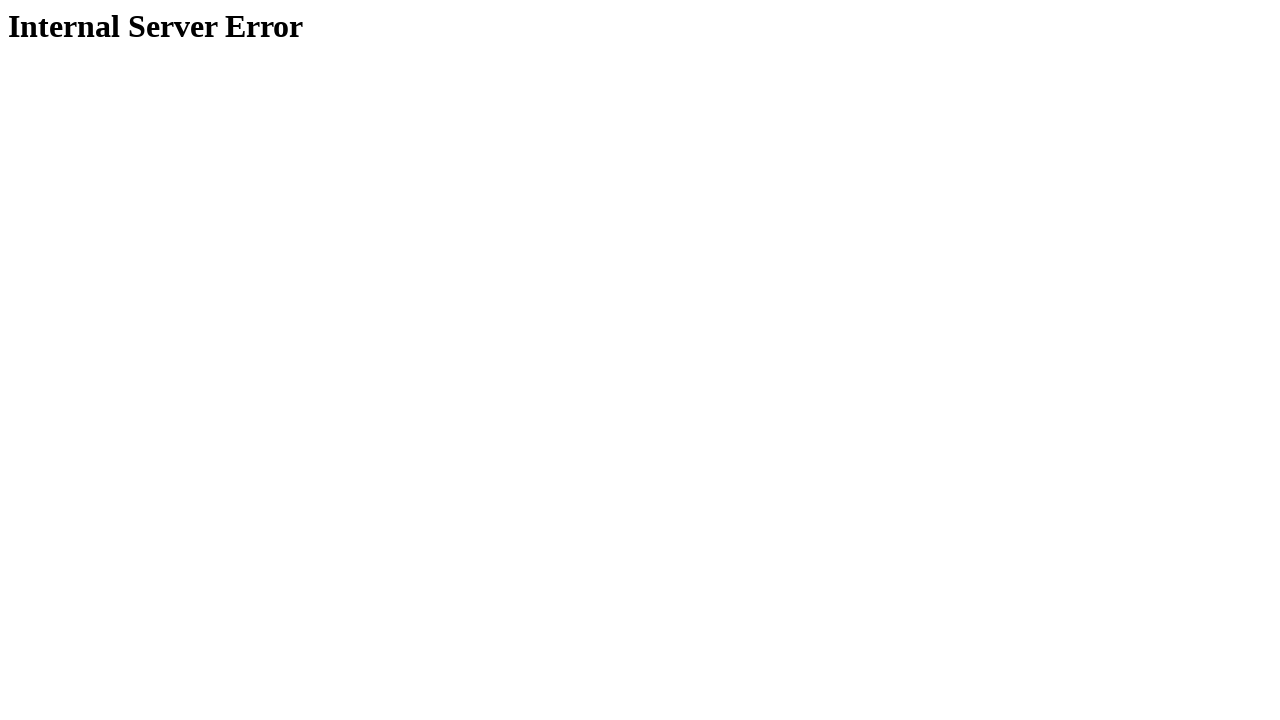

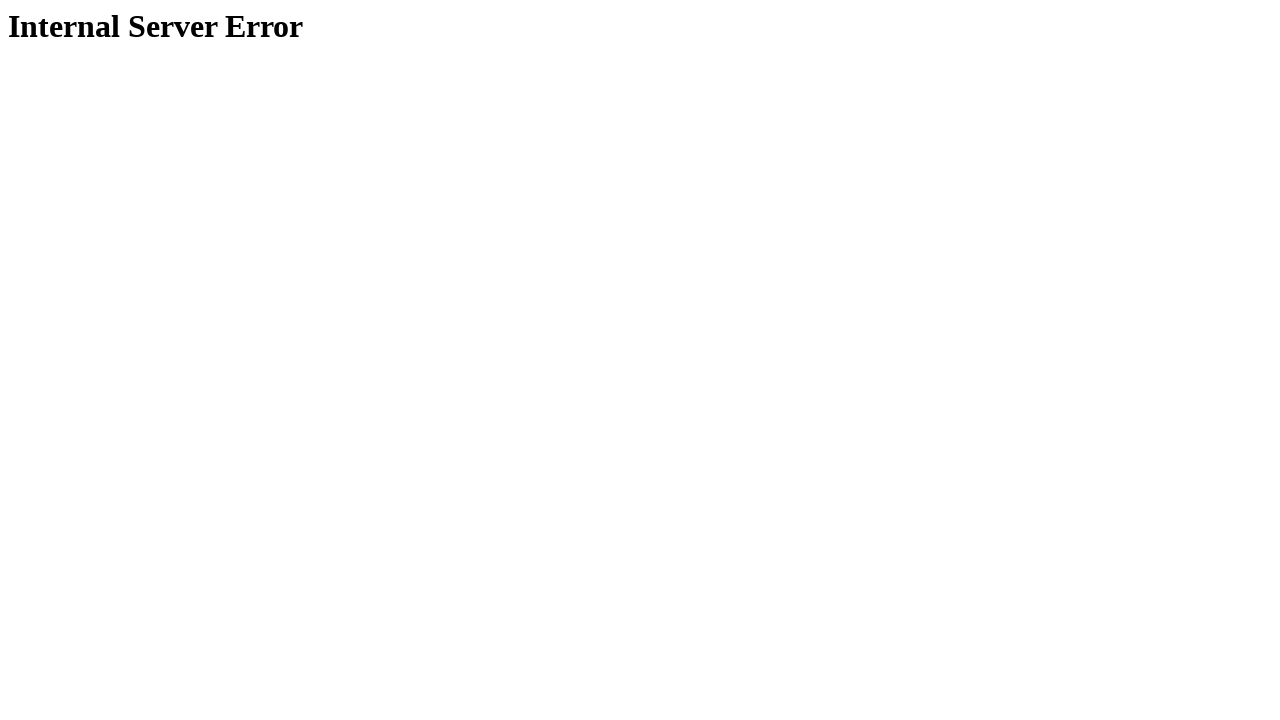